Tests checkbox interaction by selecting the last 2 checkboxes, then the first 2 checkboxes, and finally unchecking all selected checkboxes

Starting URL: https://testautomationpractice.blogspot.com/

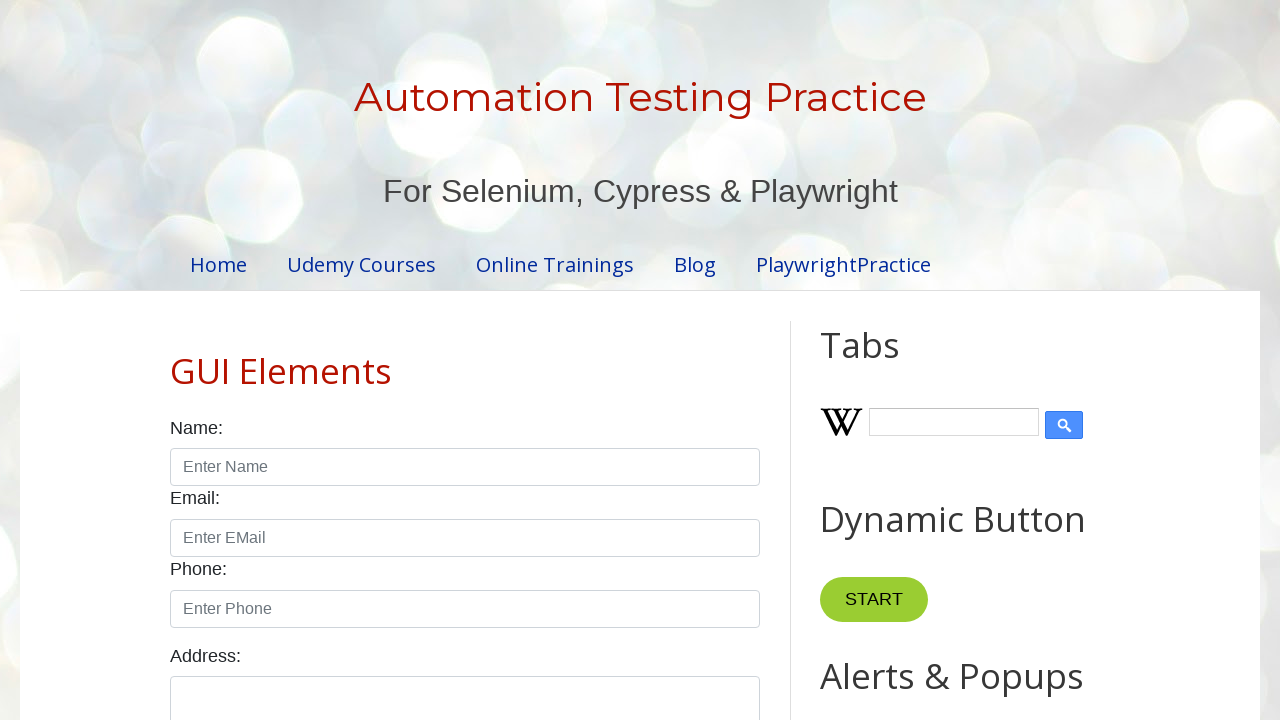

Retrieved all checkboxes with class 'form-check-input' and type 'checkbox'
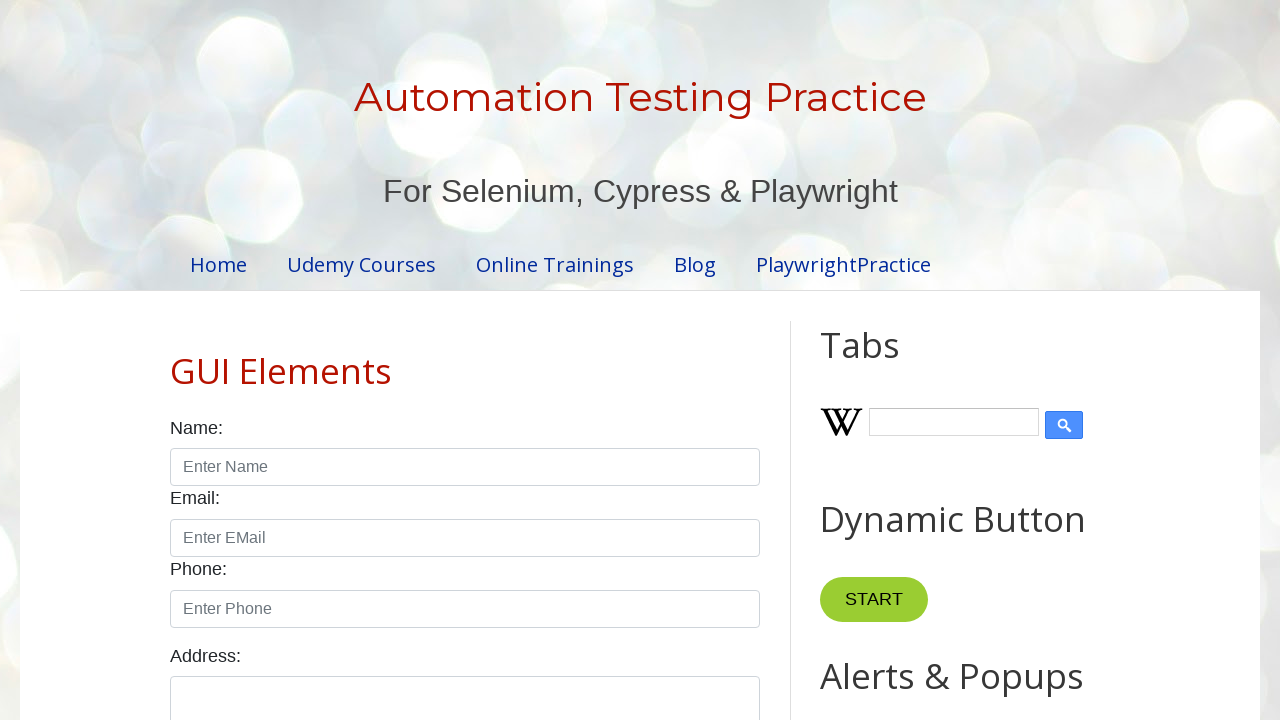

Found total of 7 checkboxes
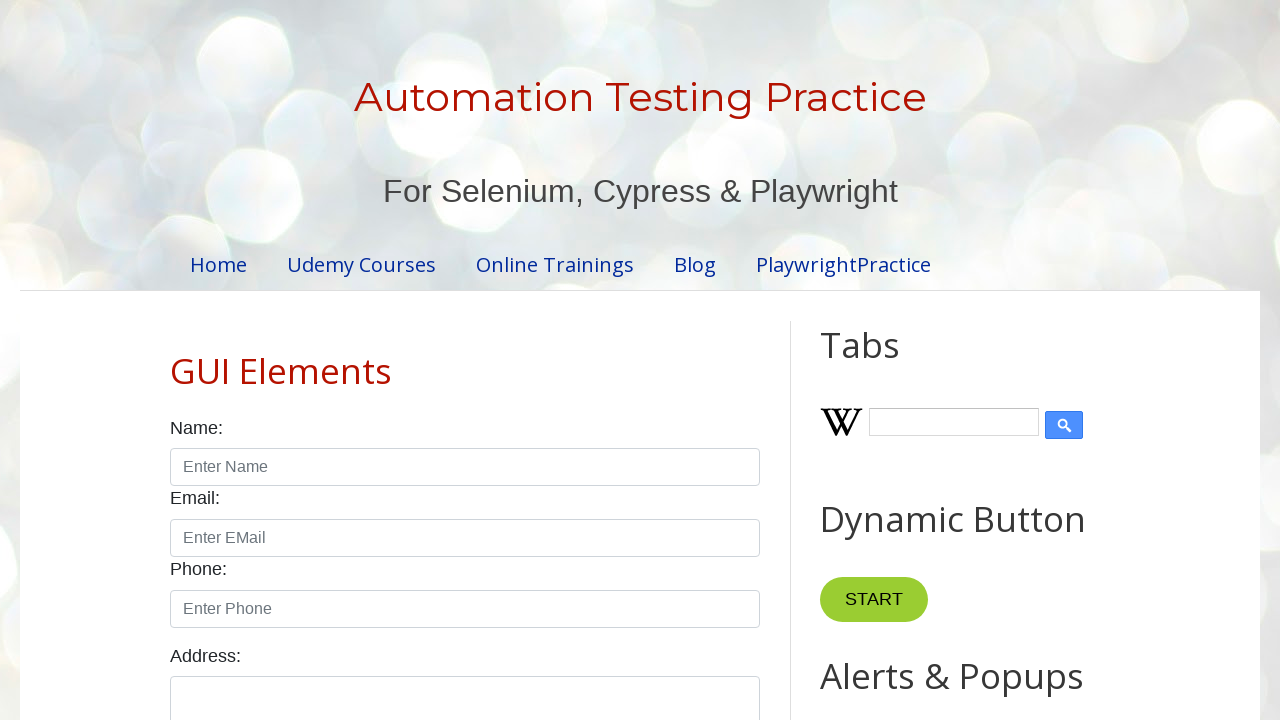

Clicked checkbox at index 5 (last 2 checkboxes selection) at (176, 361) on xpath=//input[@class='form-check-input' and @type='checkbox'] >> nth=5
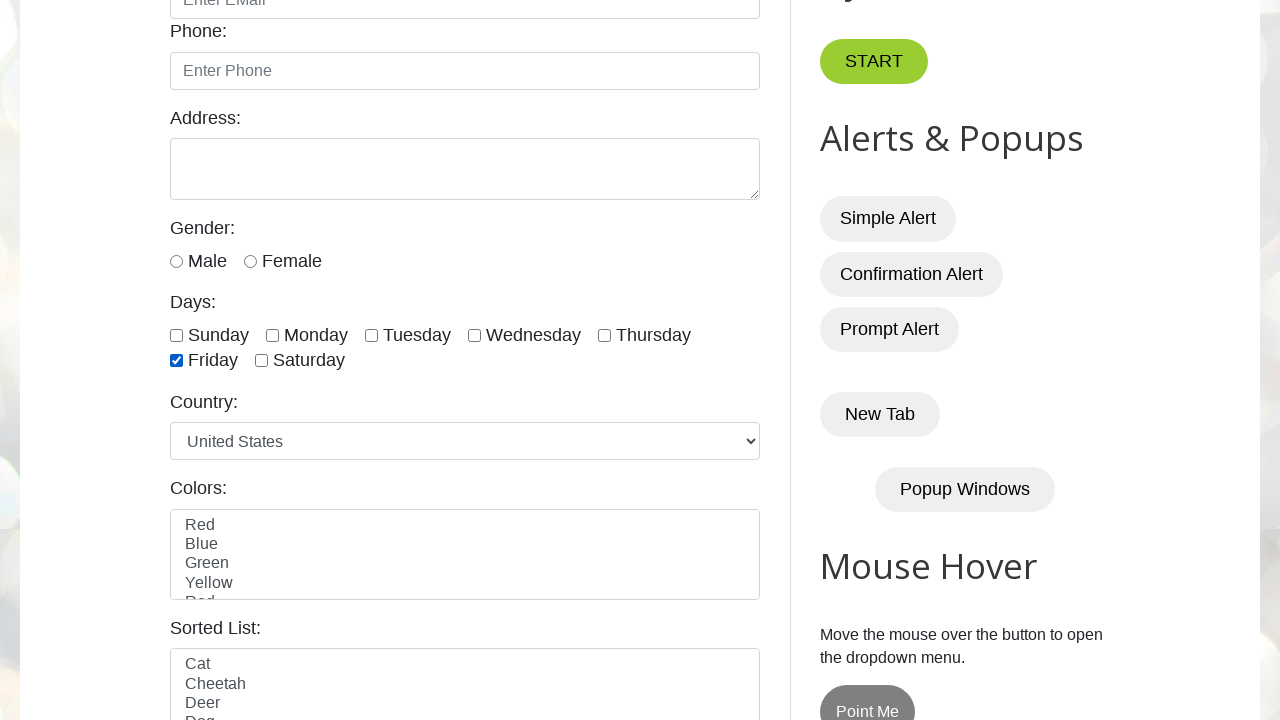

Clicked checkbox at index 6 (last 2 checkboxes selection) at (262, 361) on xpath=//input[@class='form-check-input' and @type='checkbox'] >> nth=6
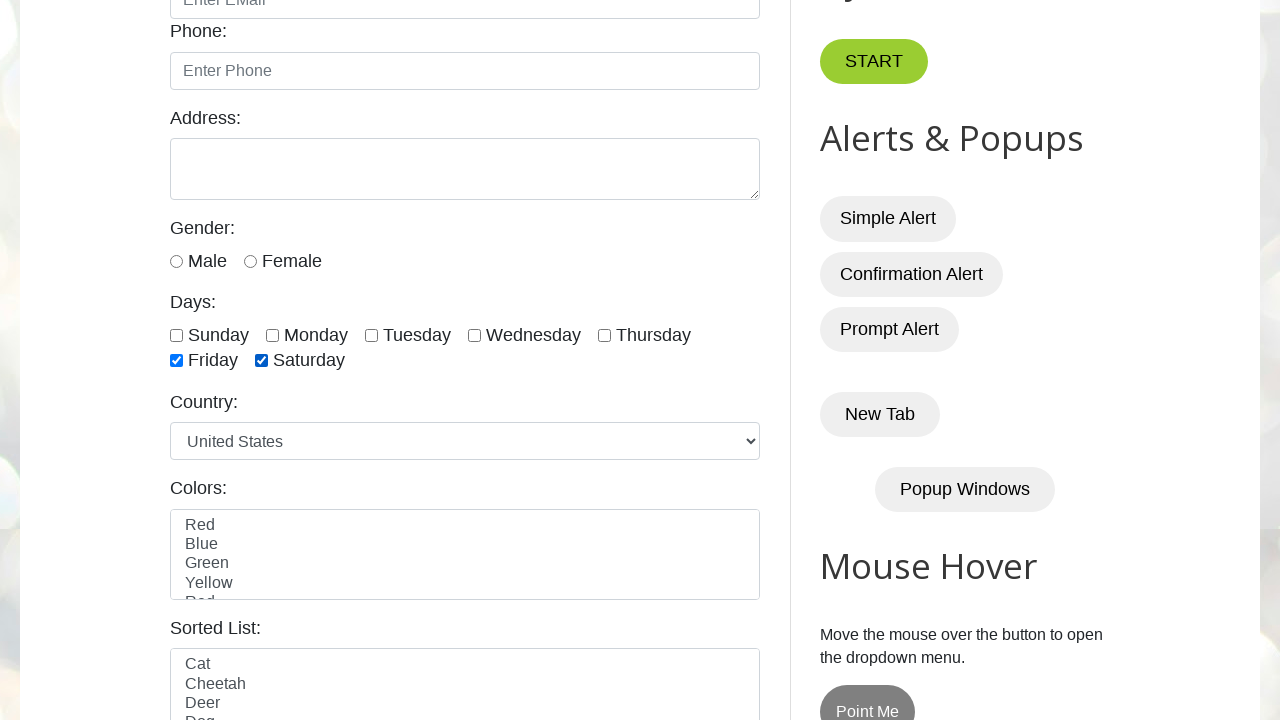

Clicked checkbox at index 0 (first 2 checkboxes selection) at (176, 335) on xpath=//input[@class='form-check-input' and @type='checkbox'] >> nth=0
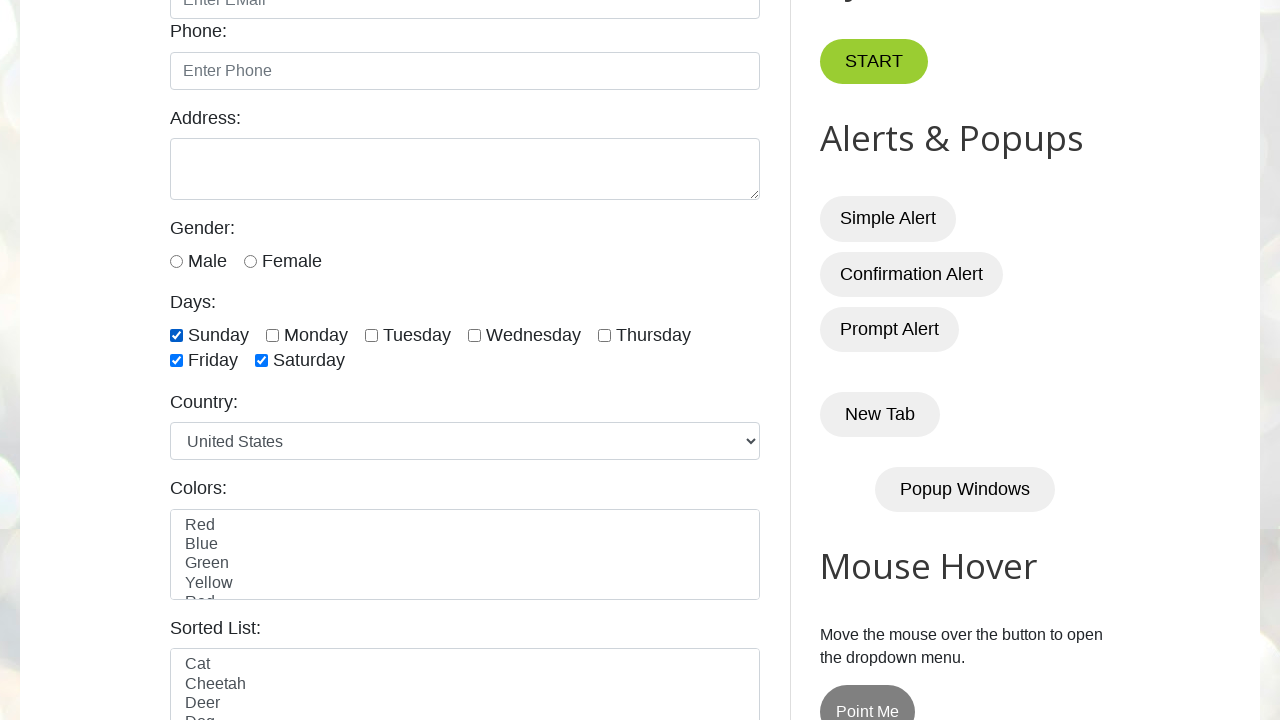

Clicked checkbox at index 1 (first 2 checkboxes selection) at (272, 335) on xpath=//input[@class='form-check-input' and @type='checkbox'] >> nth=1
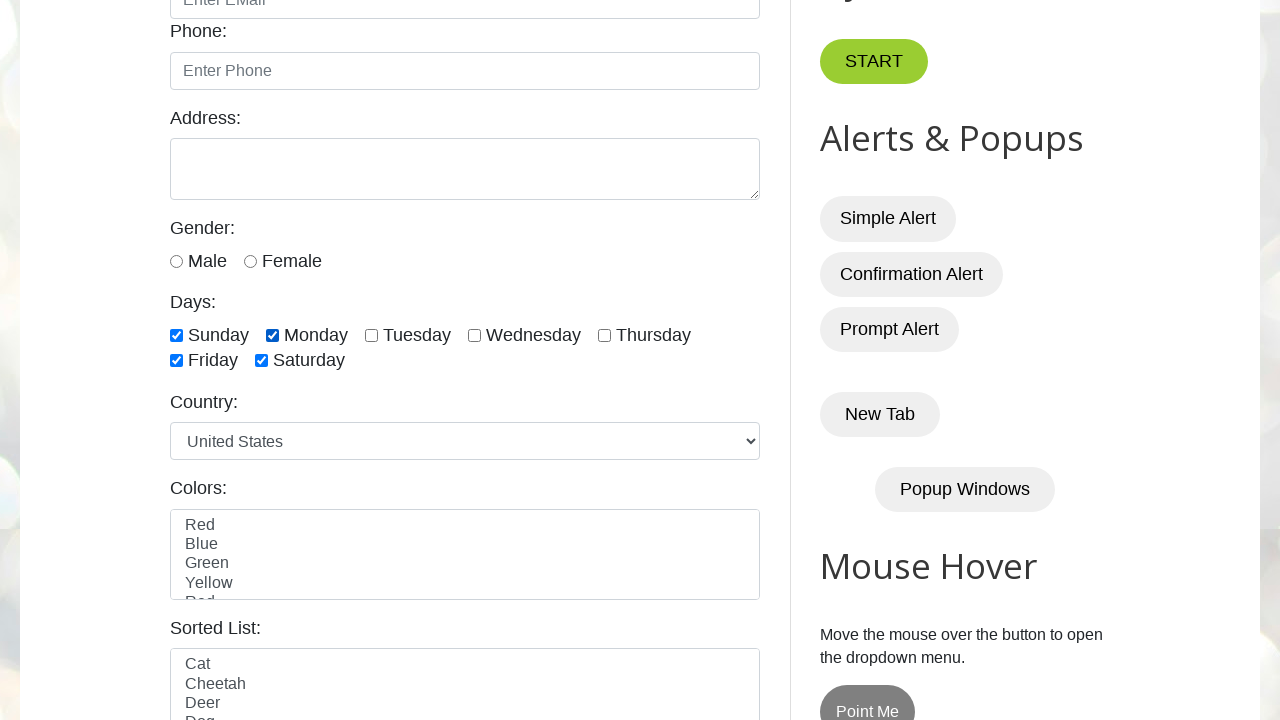

Waited 1 second to observe checkbox selections
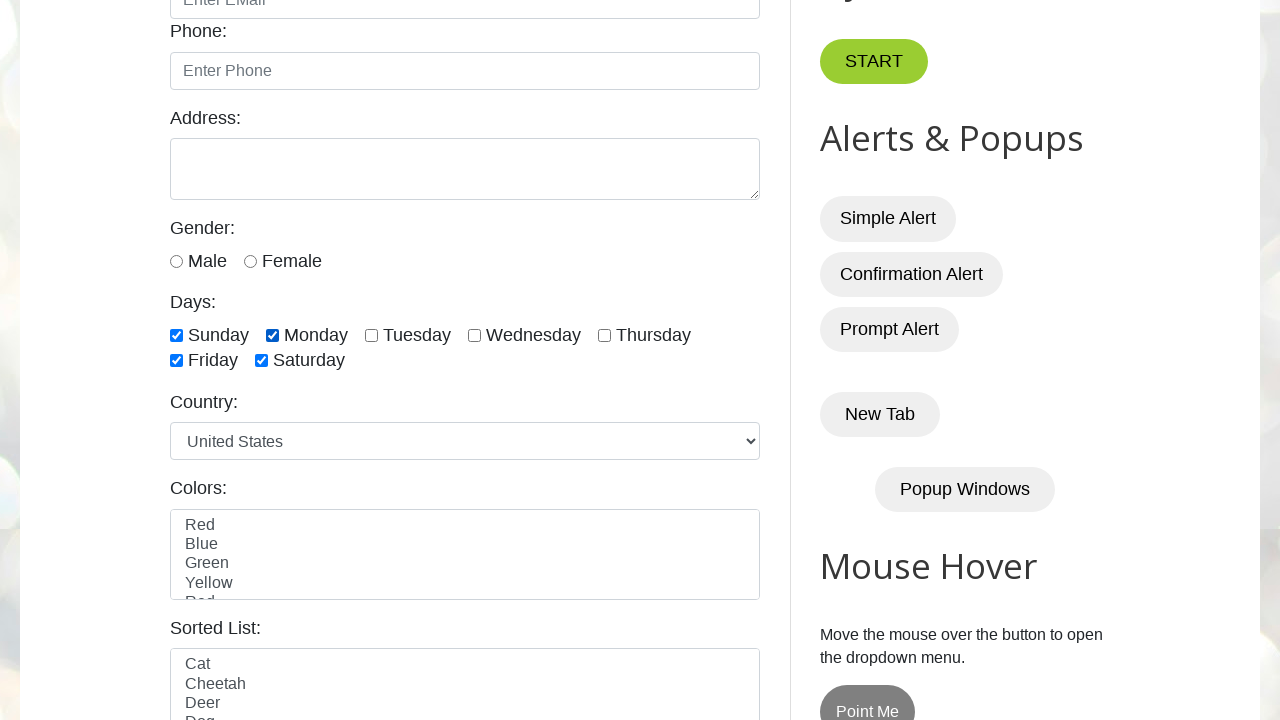

Unchecked a selected checkbox at (176, 335) on xpath=//input[@class='form-check-input' and @type='checkbox'] >> nth=0
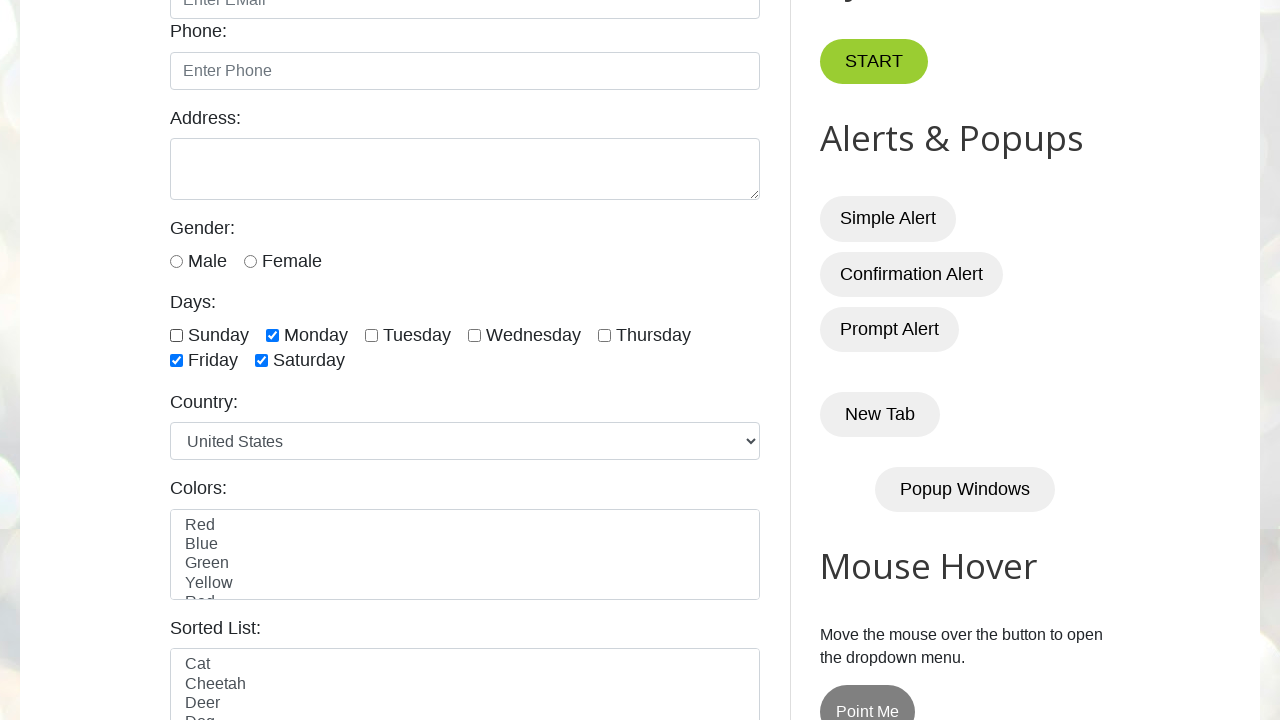

Unchecked a selected checkbox at (272, 335) on xpath=//input[@class='form-check-input' and @type='checkbox'] >> nth=1
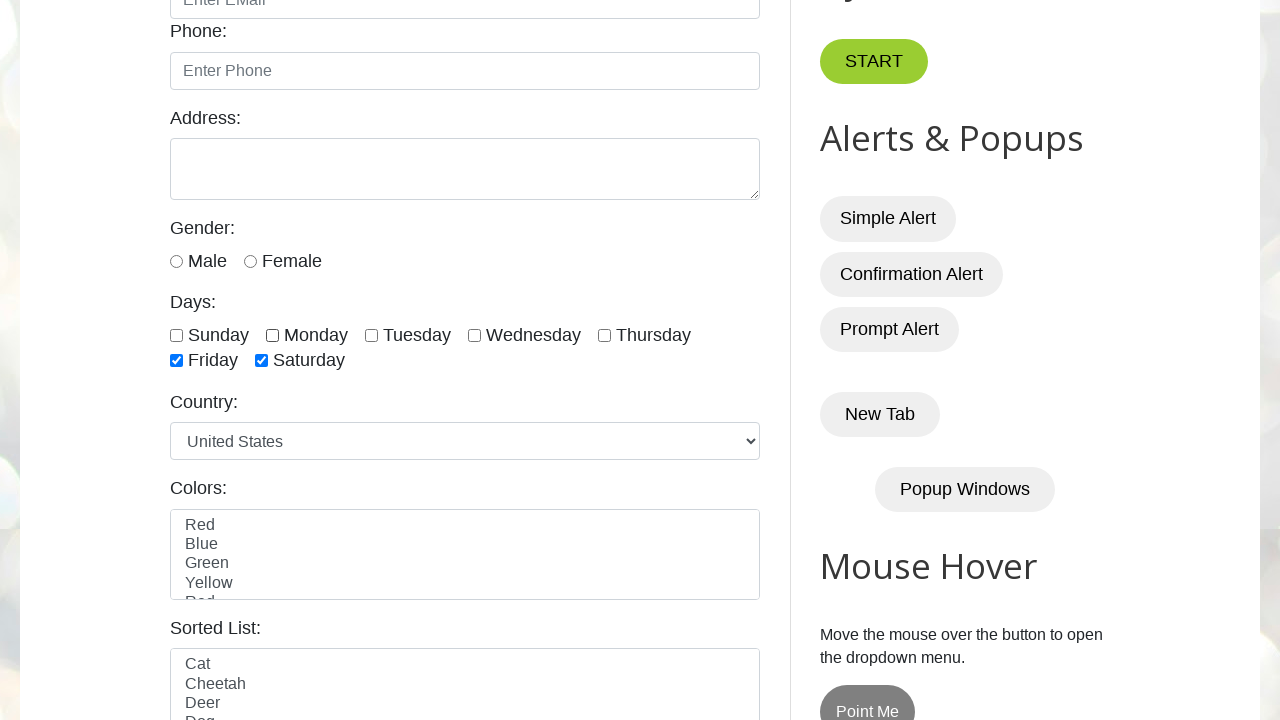

Unchecked a selected checkbox at (176, 361) on xpath=//input[@class='form-check-input' and @type='checkbox'] >> nth=5
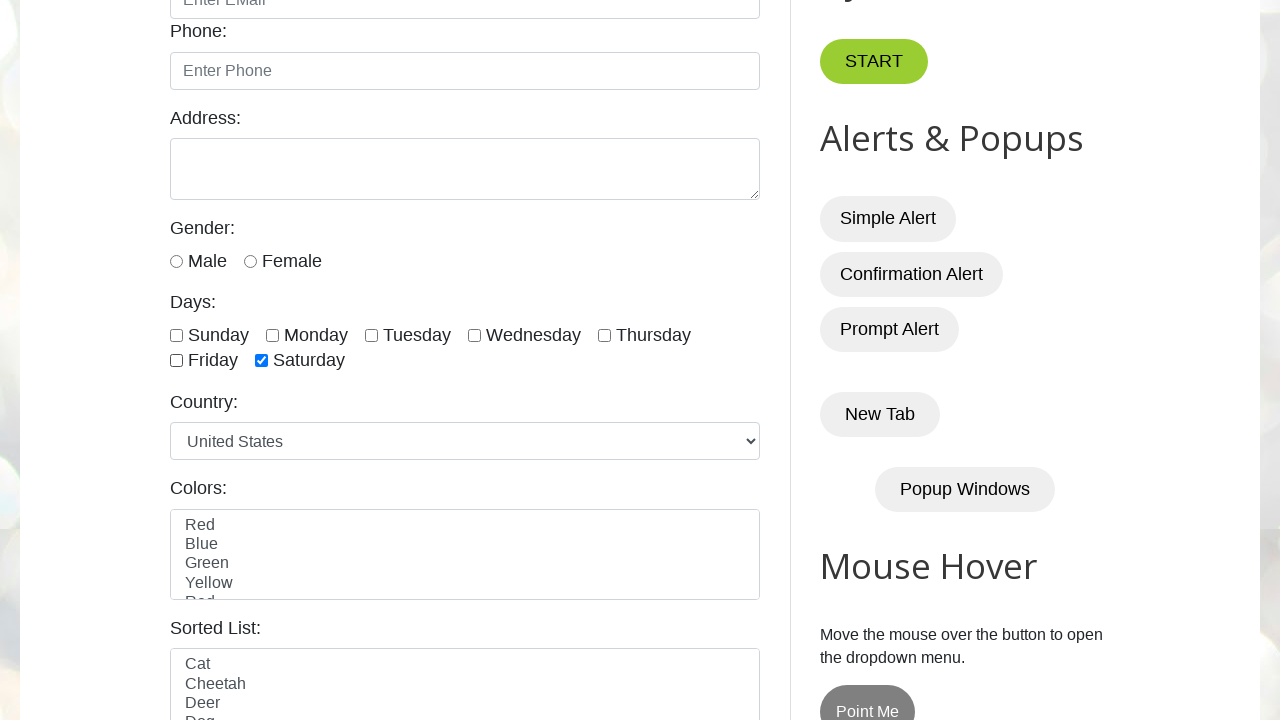

Unchecked a selected checkbox at (262, 361) on xpath=//input[@class='form-check-input' and @type='checkbox'] >> nth=6
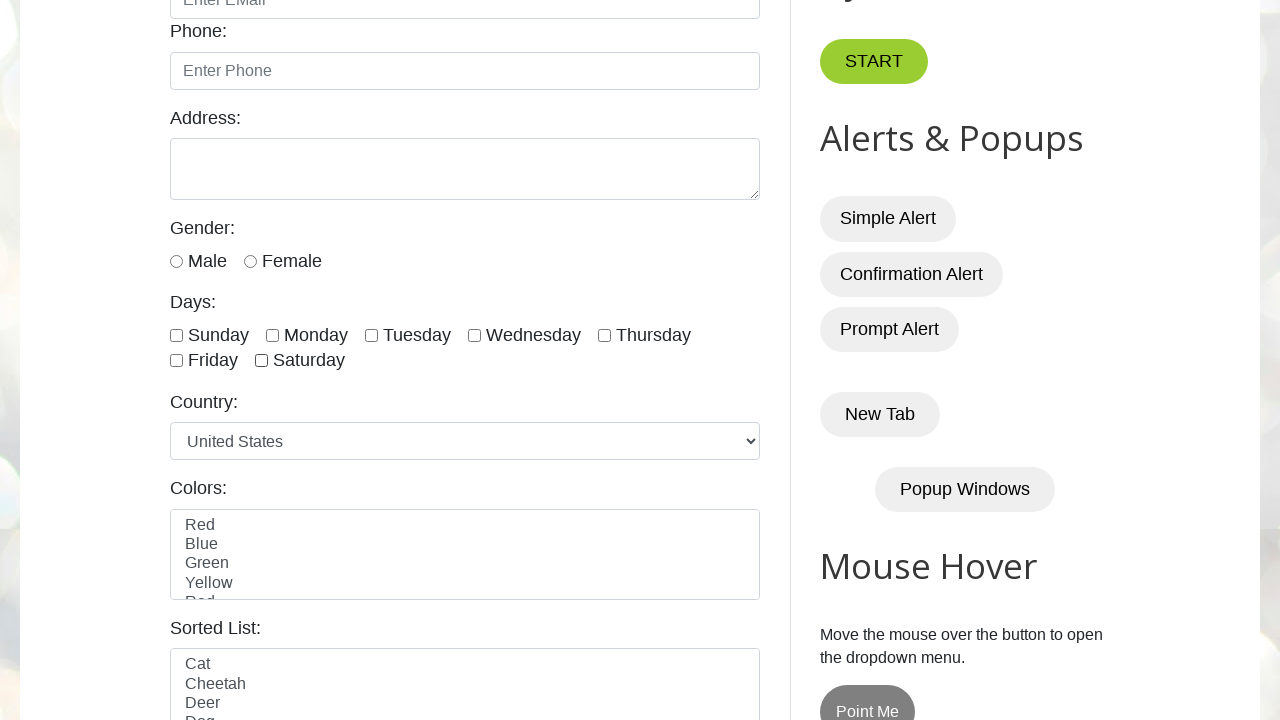

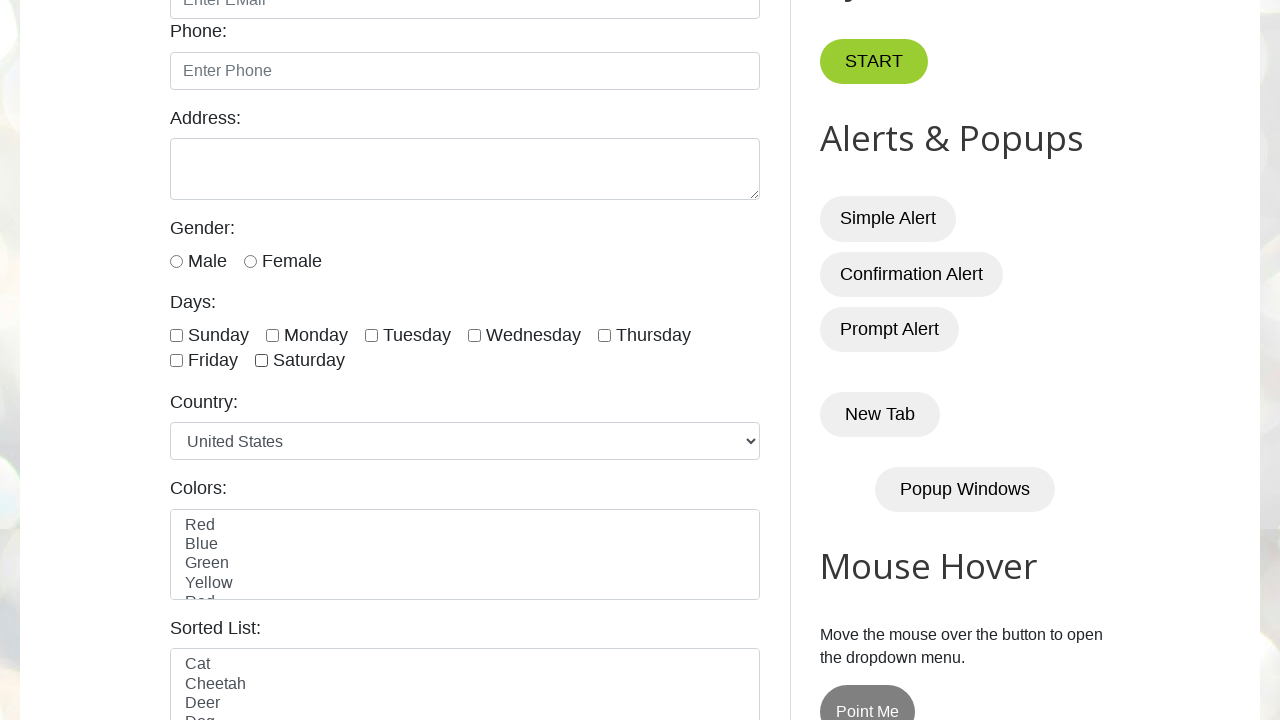